Tests that entered text is trimmed when saving edits

Starting URL: https://demo.playwright.dev/todomvc

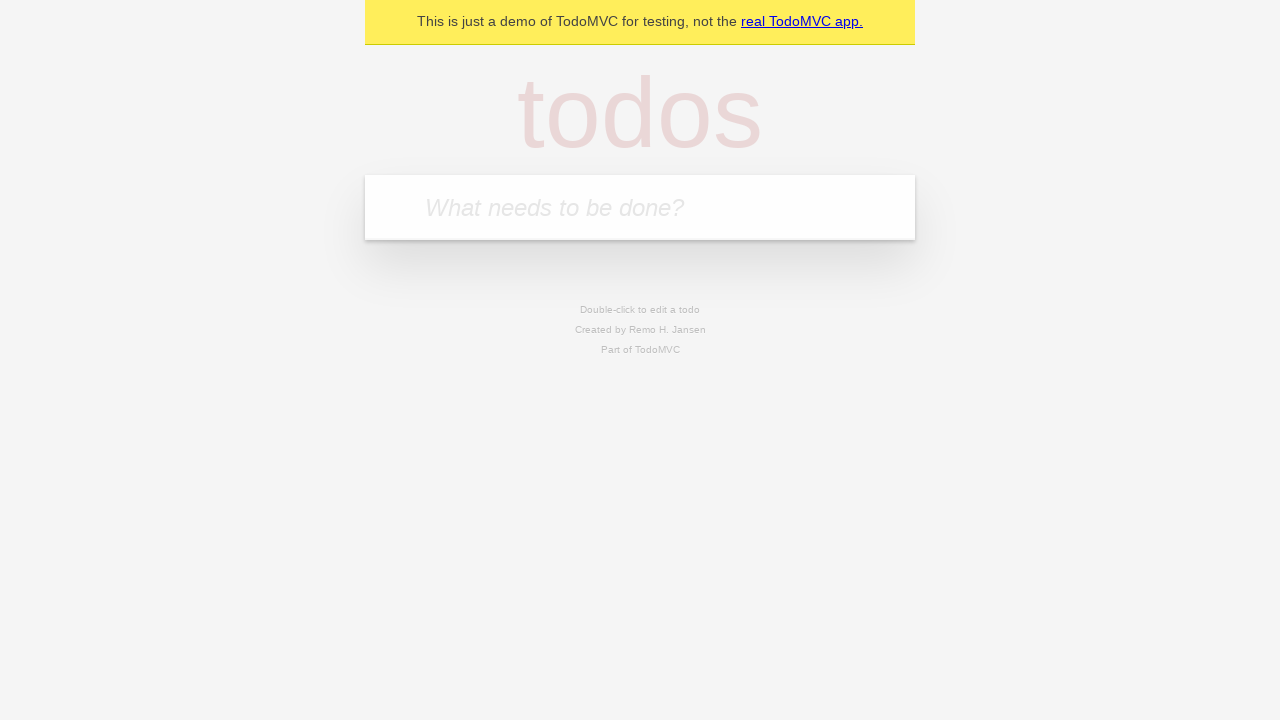

Filled new todo input with 'buy some cheese' on .new-todo
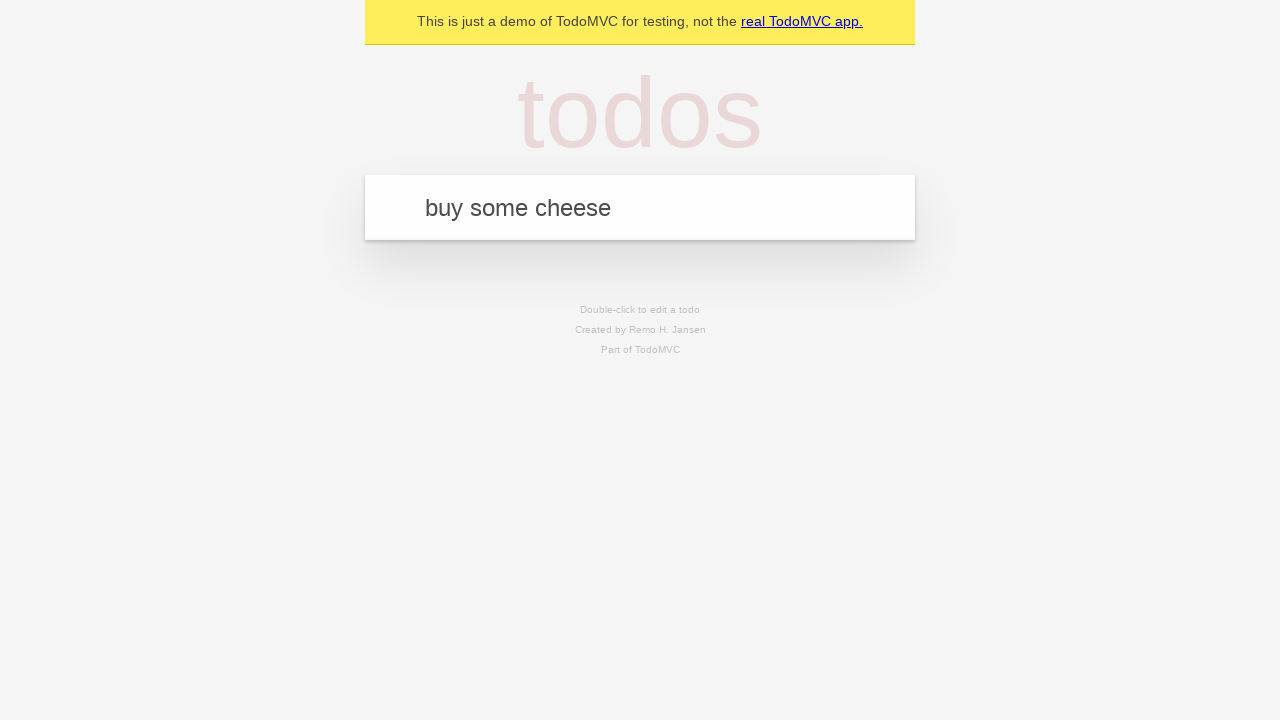

Pressed Enter to create first todo on .new-todo
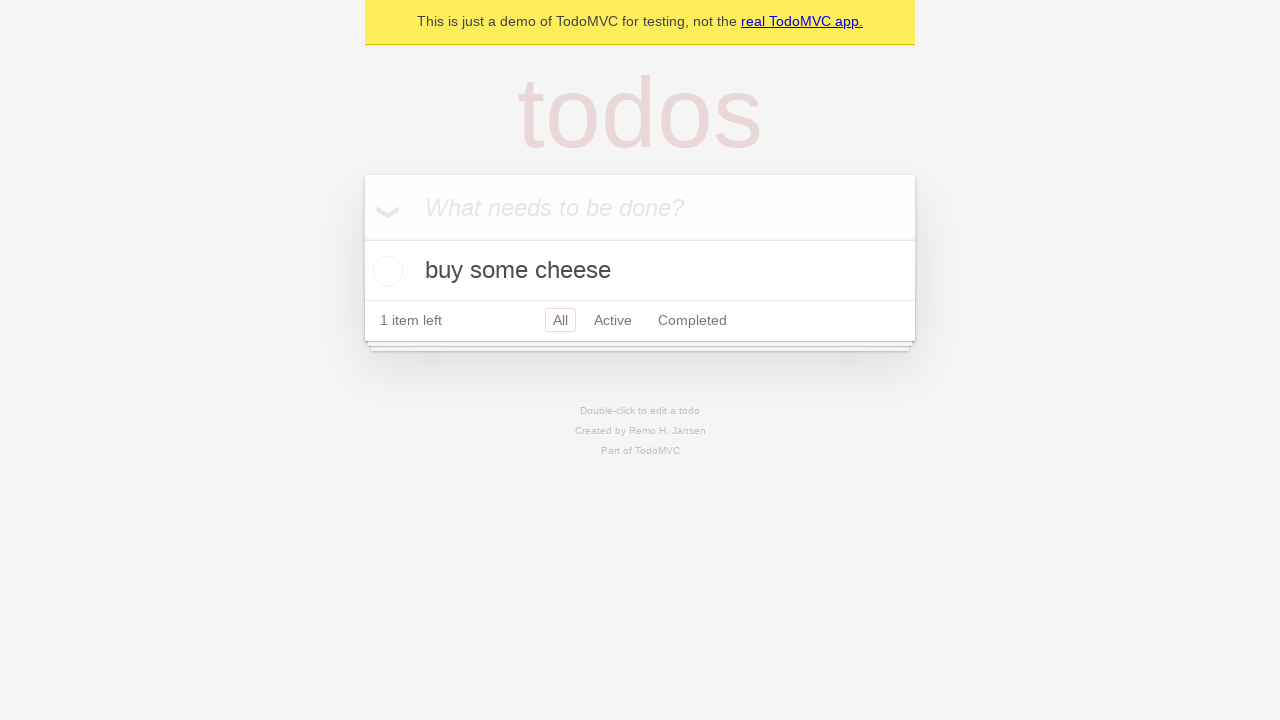

Filled new todo input with 'feed the cat' on .new-todo
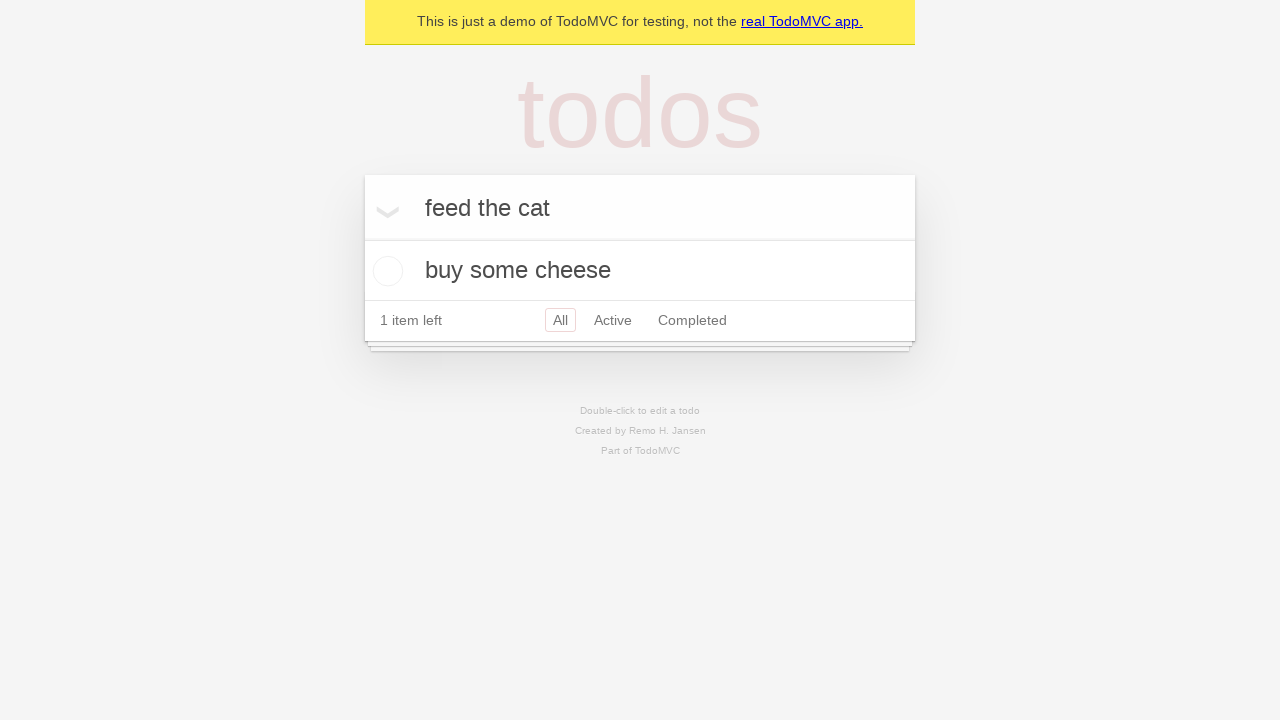

Pressed Enter to create second todo on .new-todo
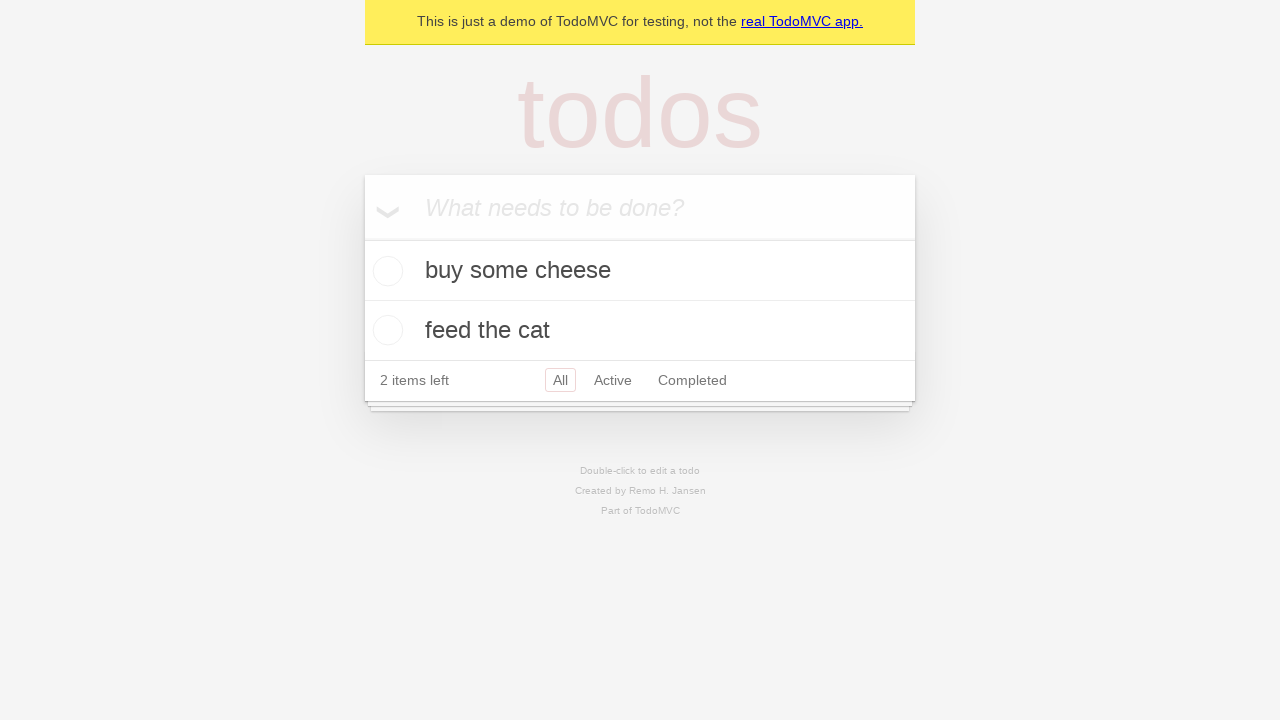

Filled new todo input with 'book a doctors appointment' on .new-todo
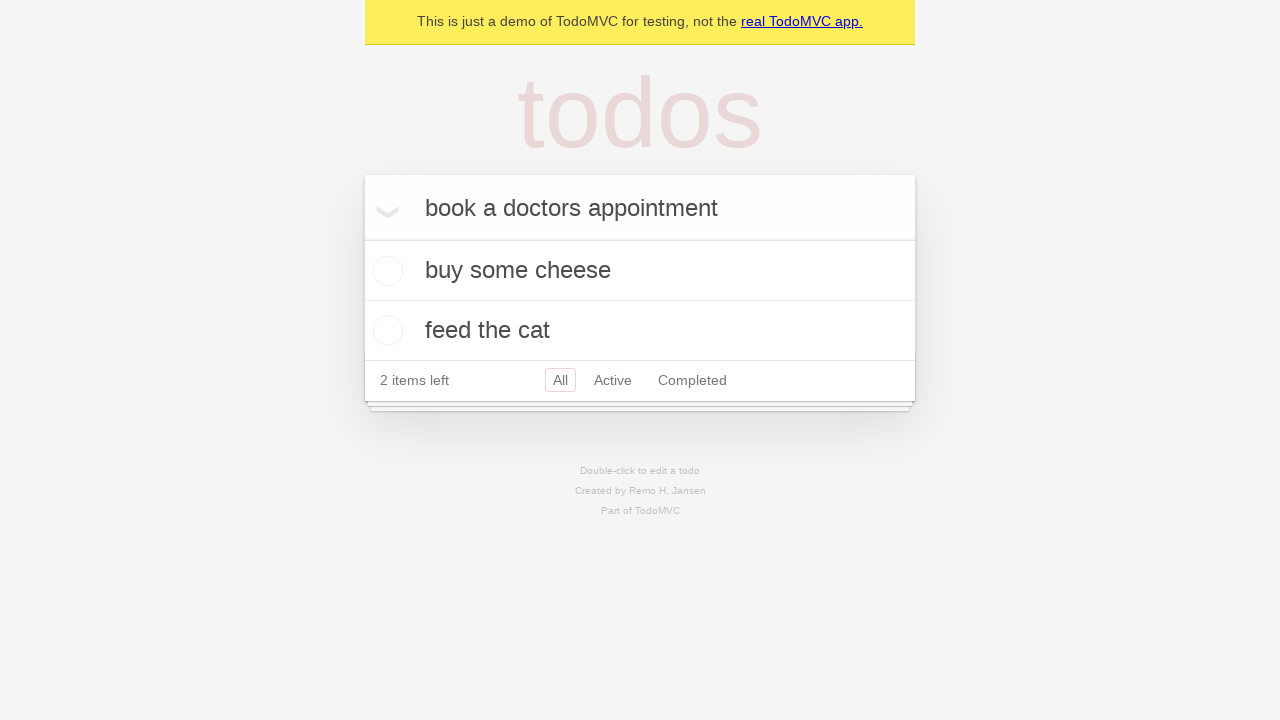

Pressed Enter to create third todo on .new-todo
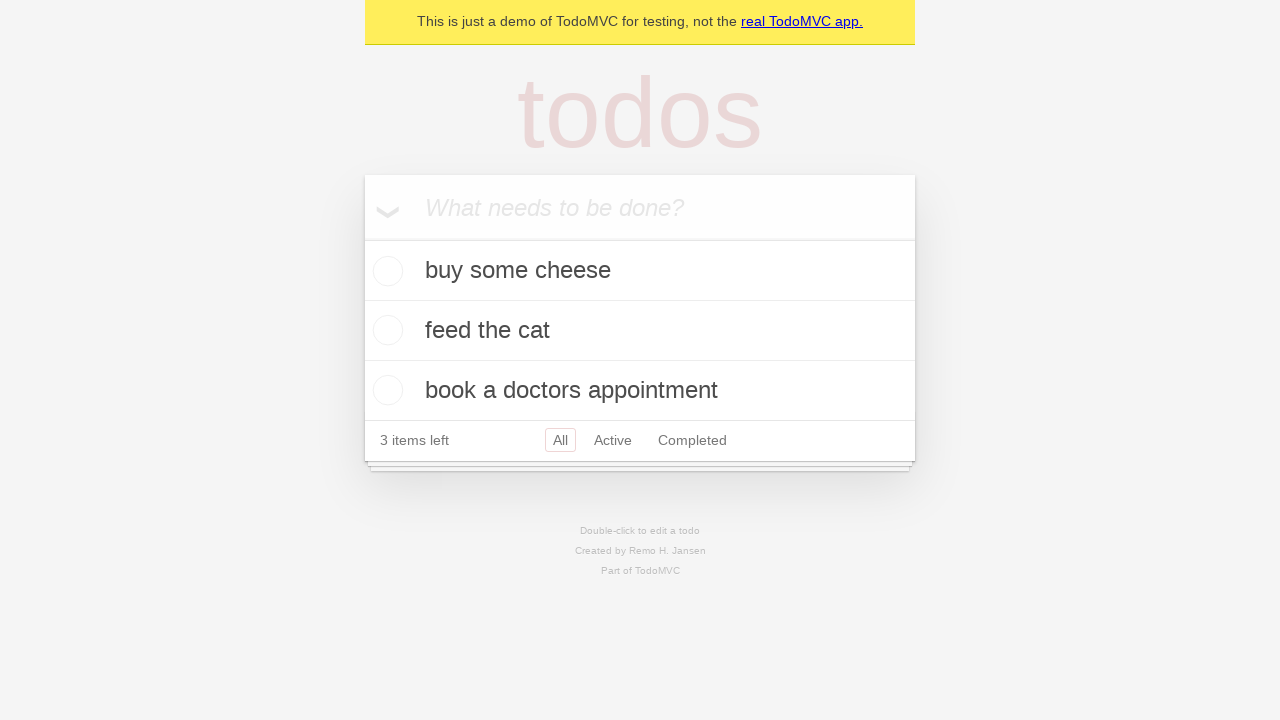

Double-clicked second todo to enter edit mode at (640, 331) on .todo-list li >> nth=1
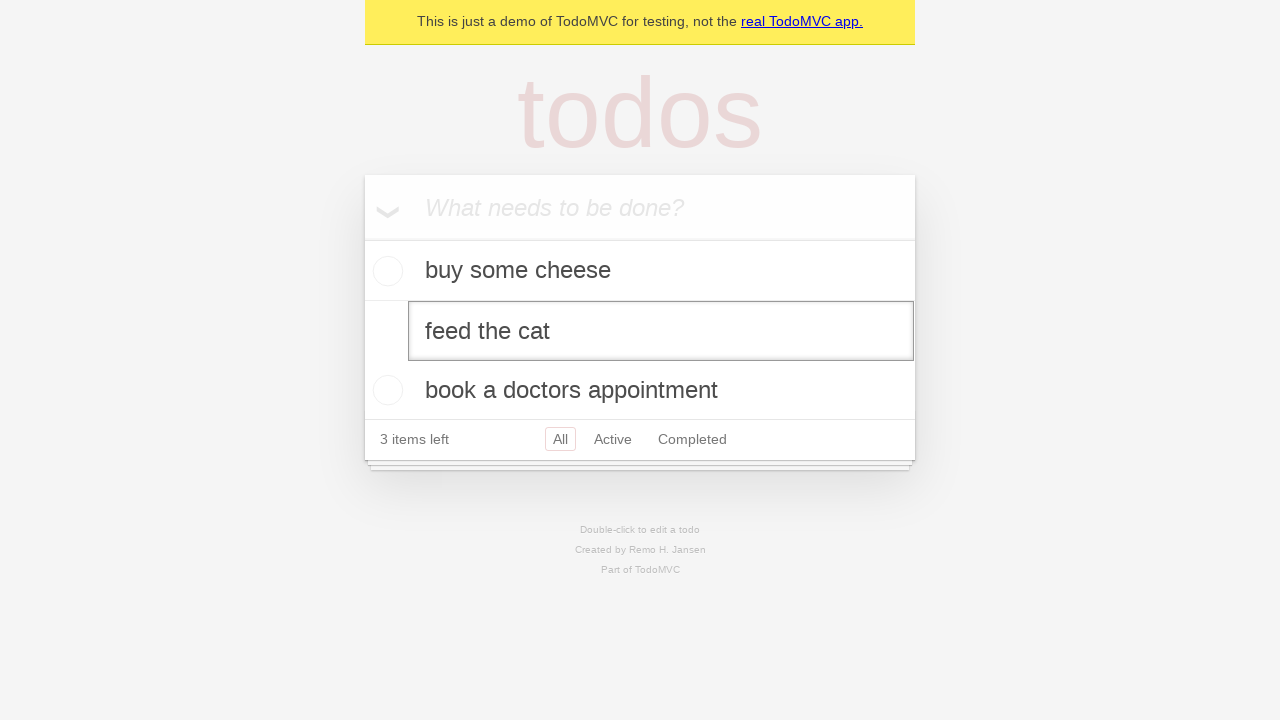

Filled edit field with text containing leading and trailing spaces on .todo-list li >> nth=1 >> .edit
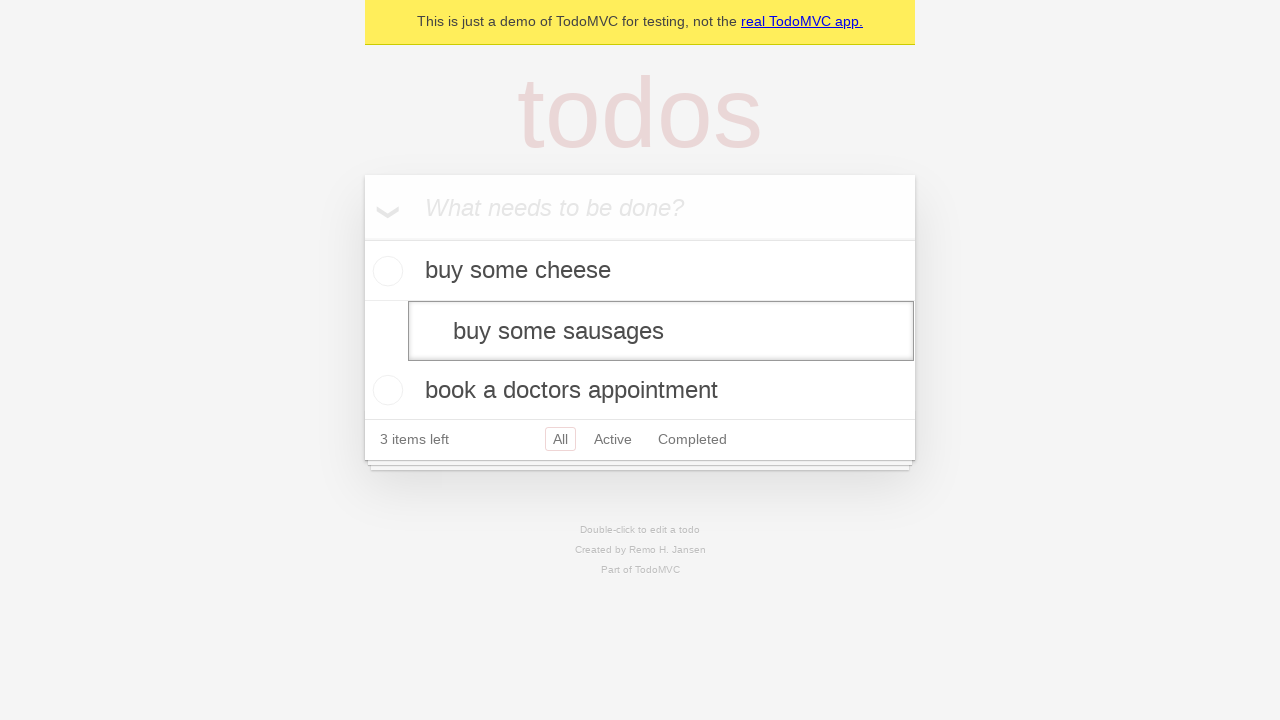

Pressed Enter to save edited todo with spaces on .todo-list li >> nth=1 >> .edit
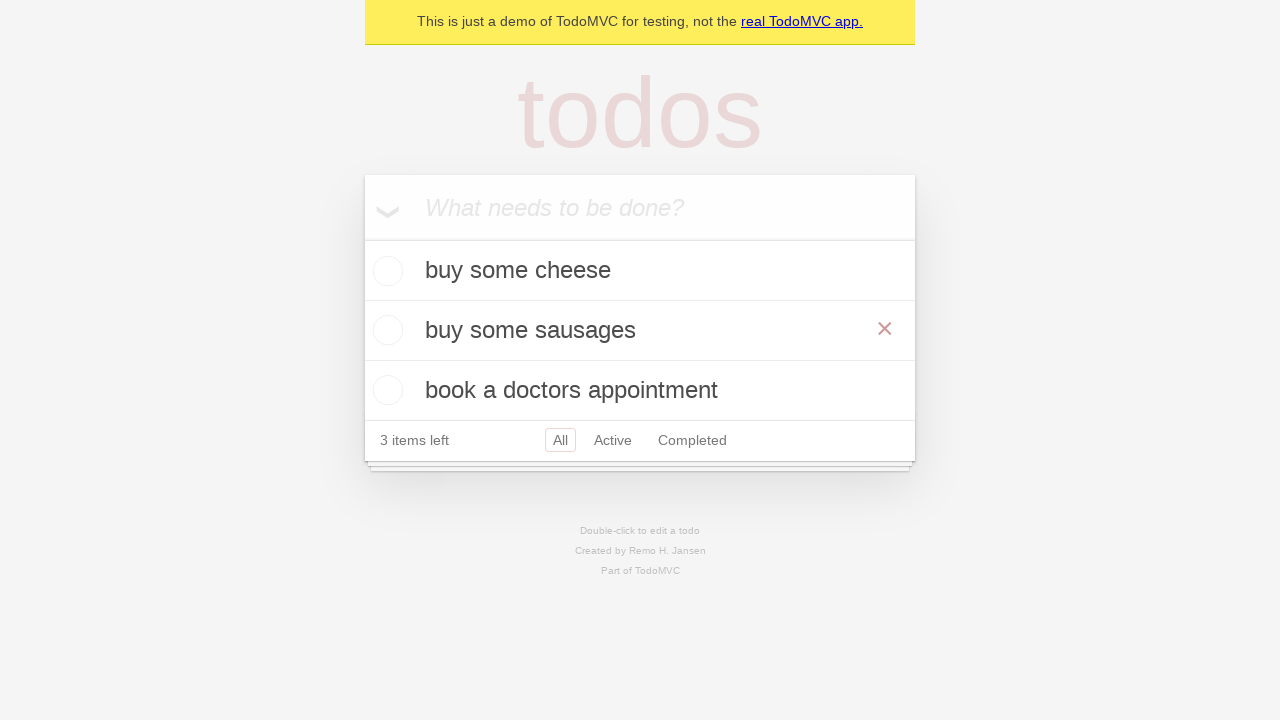

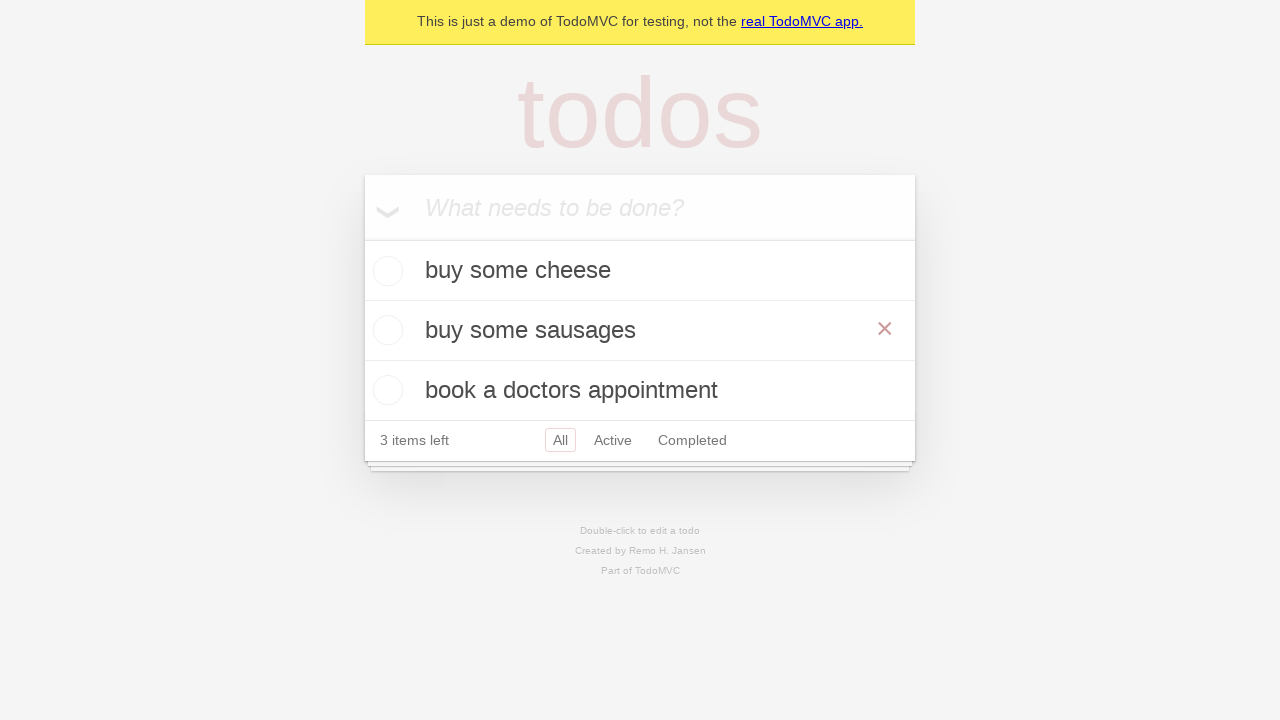